Navigates to a World Athletics athlete profile page, clicks on the Statistics tab, then the Results sub-tab, and filters results by entering the year 2019.

Starting URL: https://worldathletics.org/athletes/ethiopia/tamirat-tola-14589459

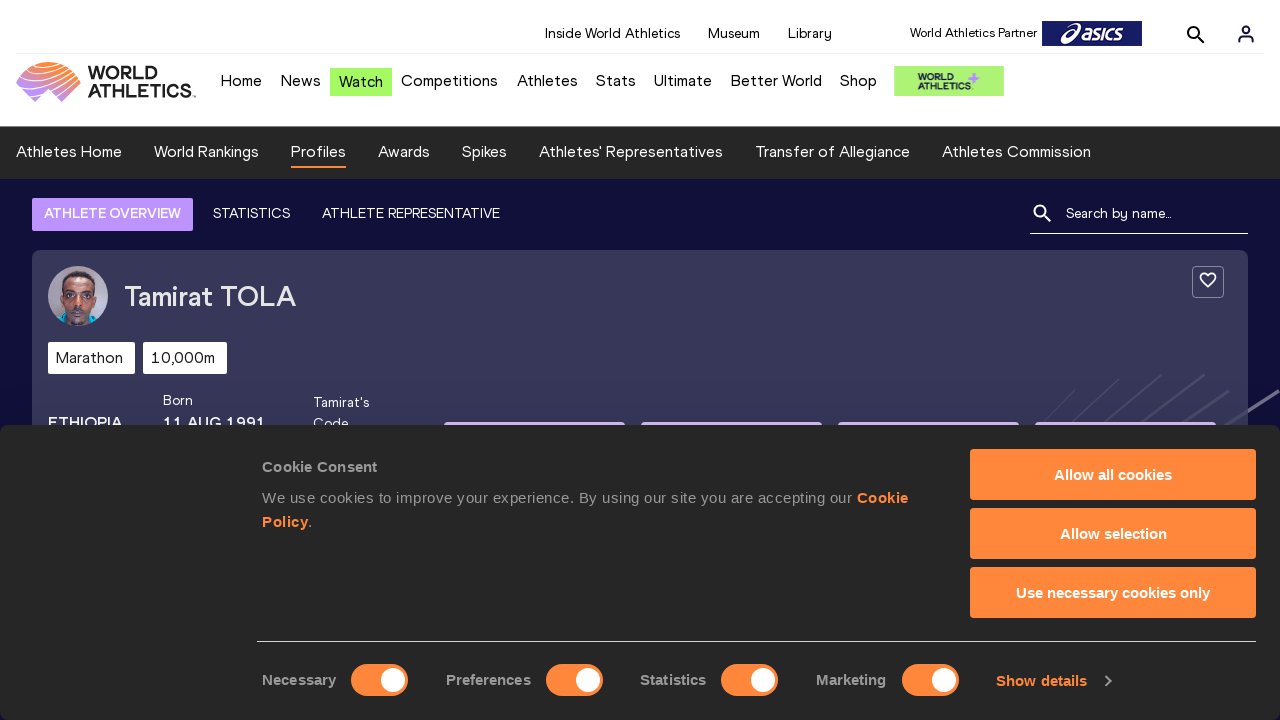

Located Statistics button on athlete profile page
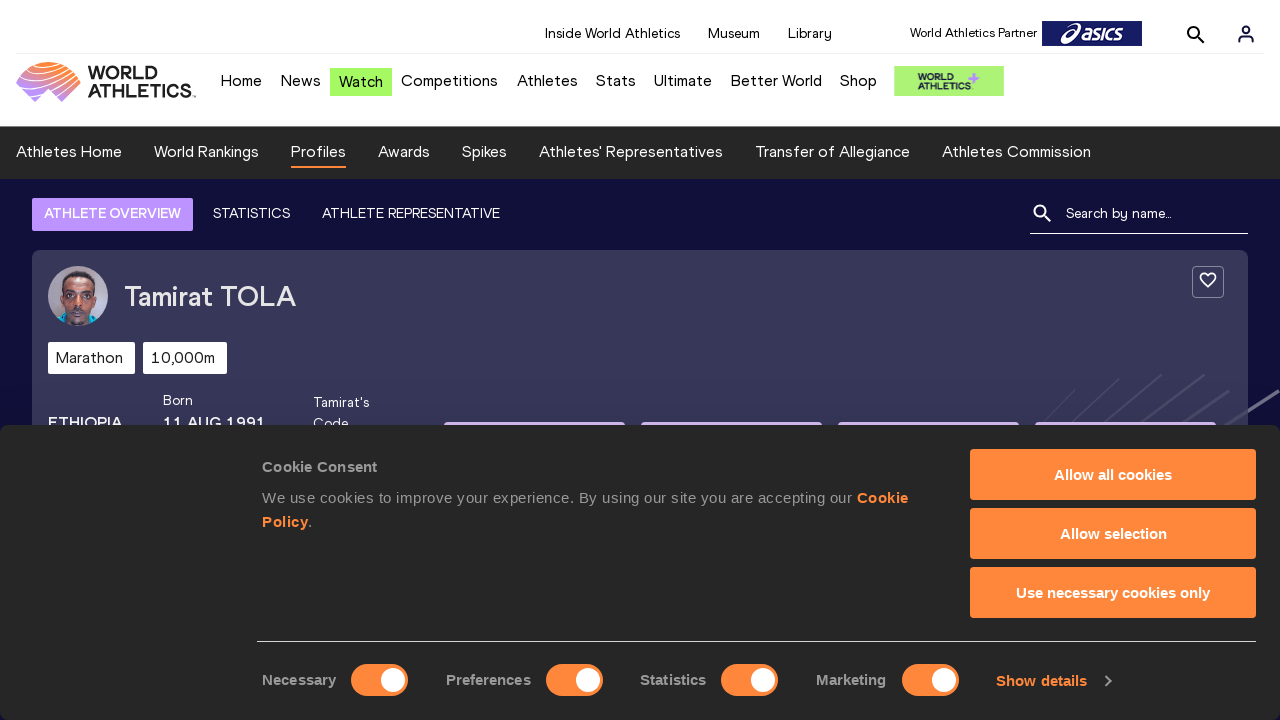

Scrolled Statistics button into view
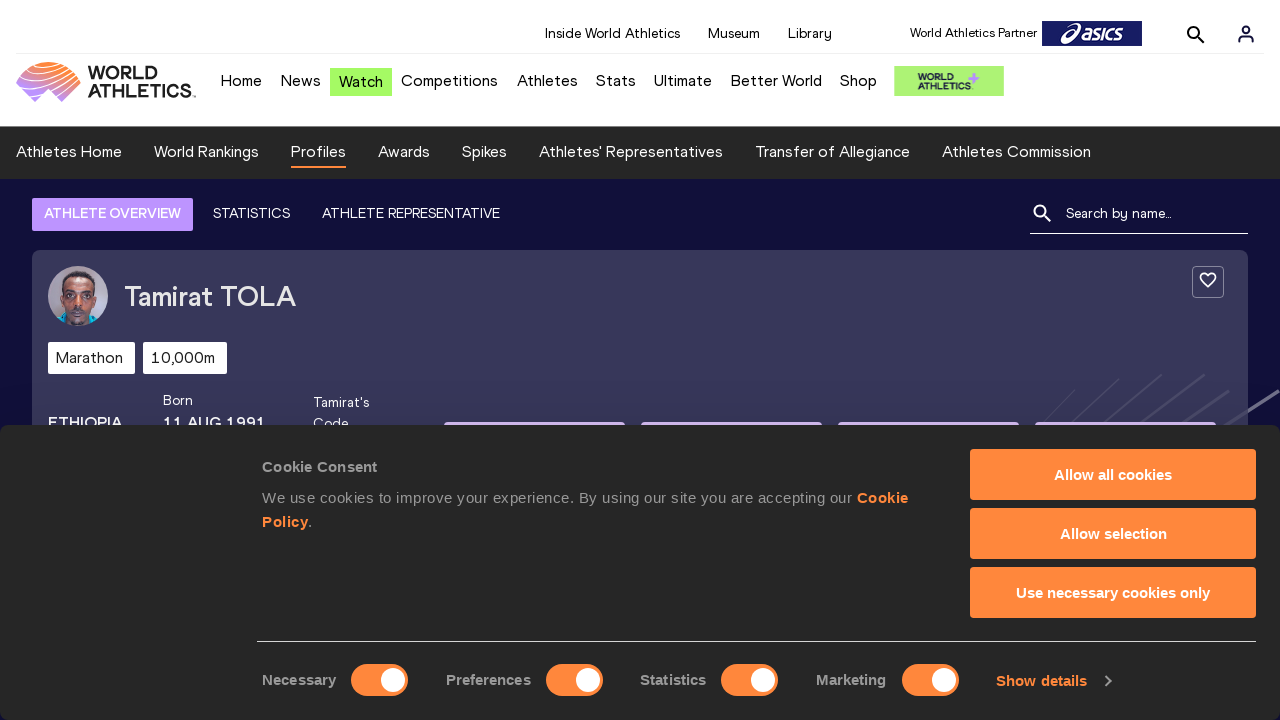

Clicked Statistics button
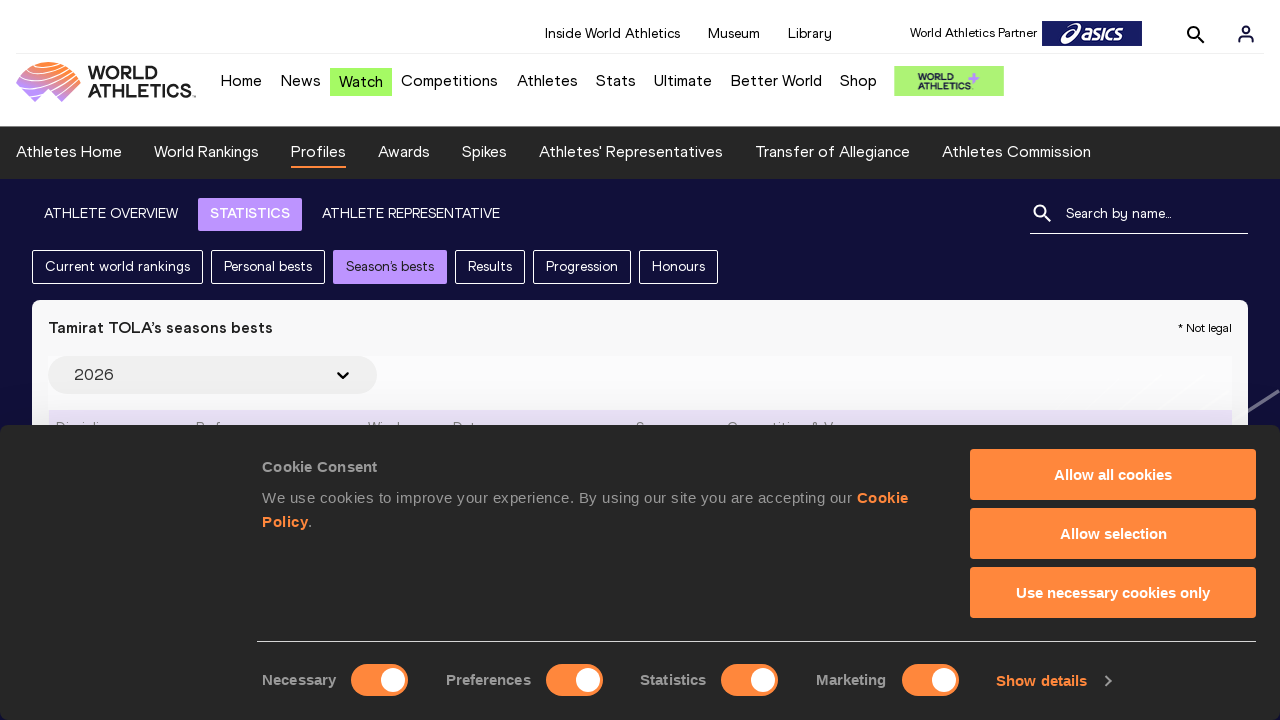

Located Results sub-tab under Statistics
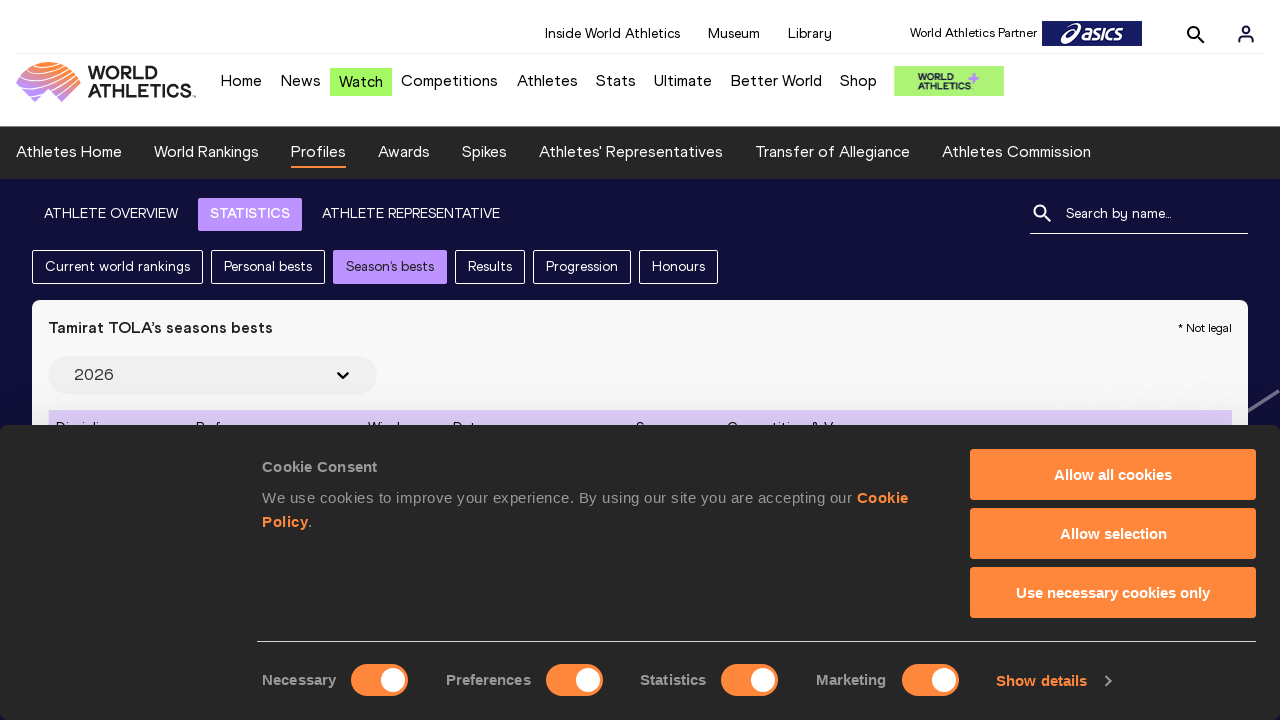

Scrolled Results button into view
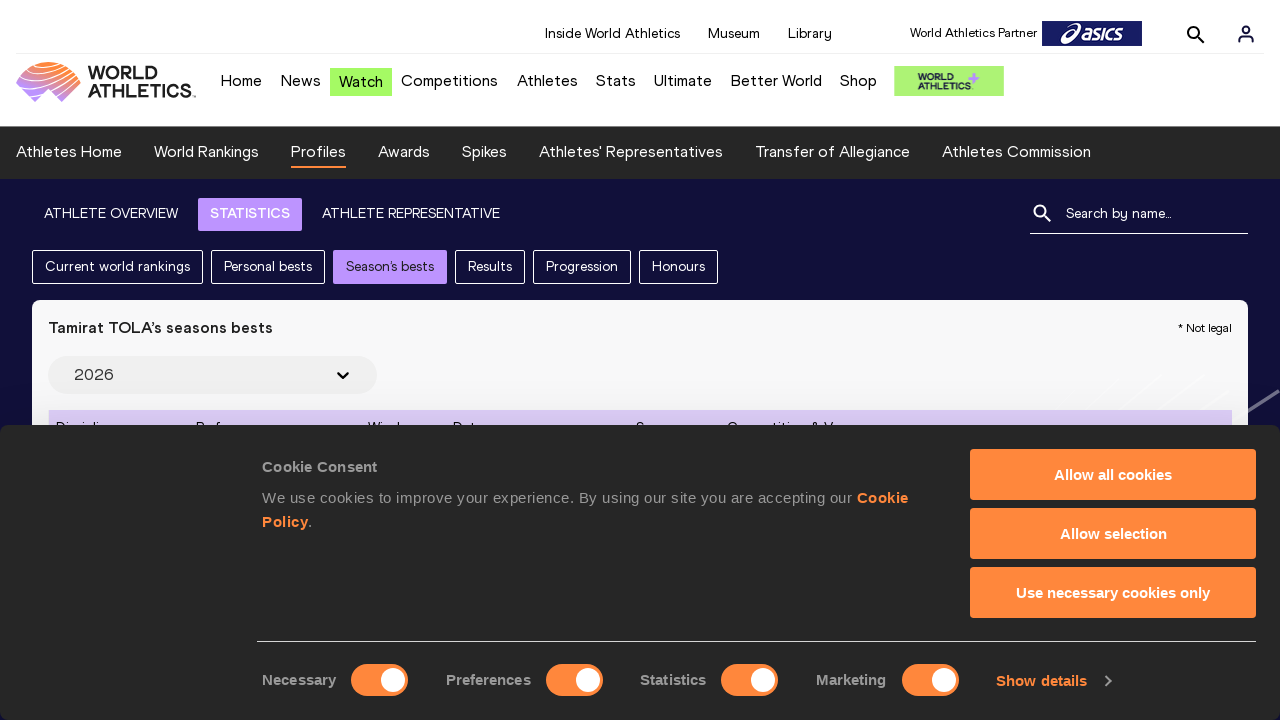

Clicked Results sub-tab
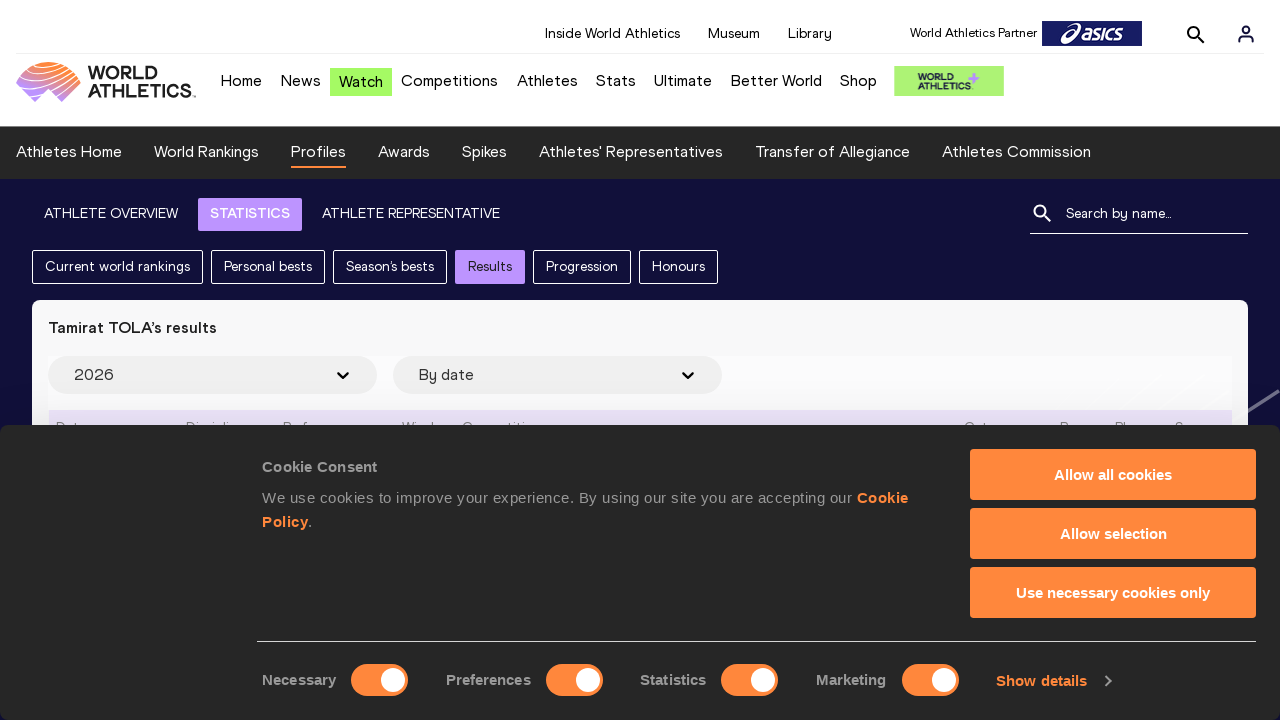

Pressed Tab key (1st time) to navigate to input field
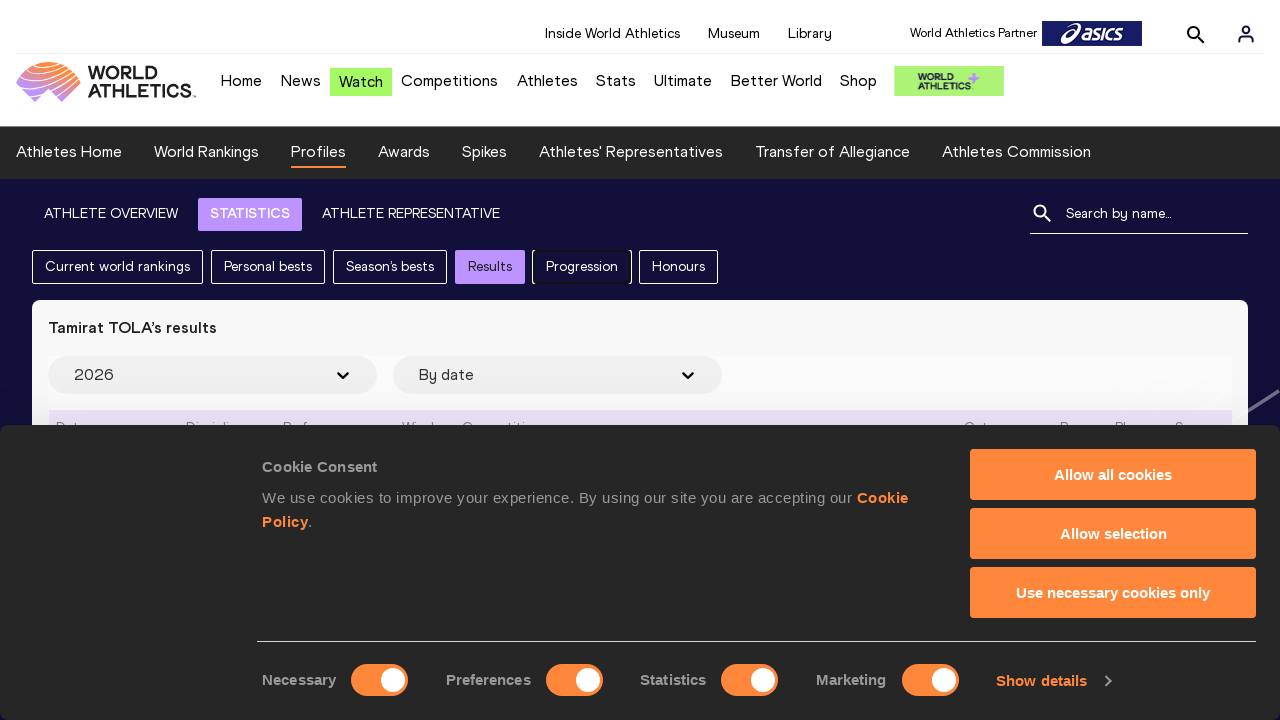

Pressed Tab key (2nd time) to navigate to input field
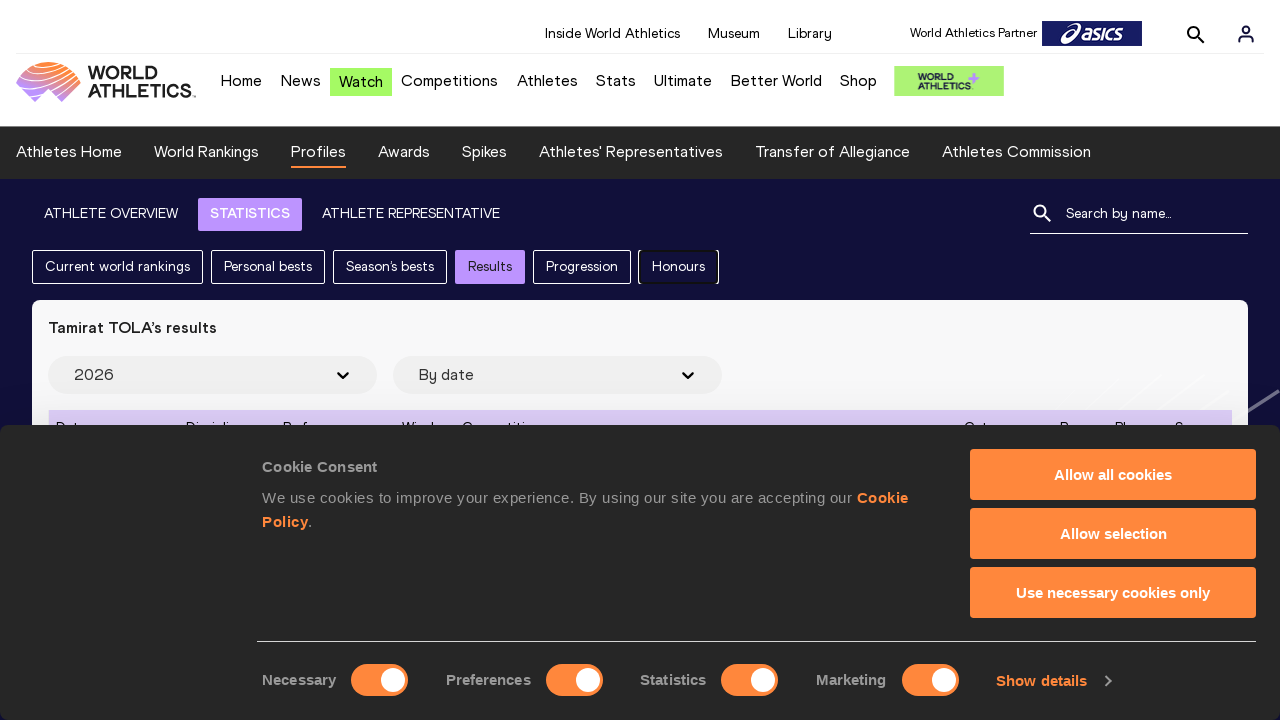

Pressed Tab key (3rd time) to navigate to year input field
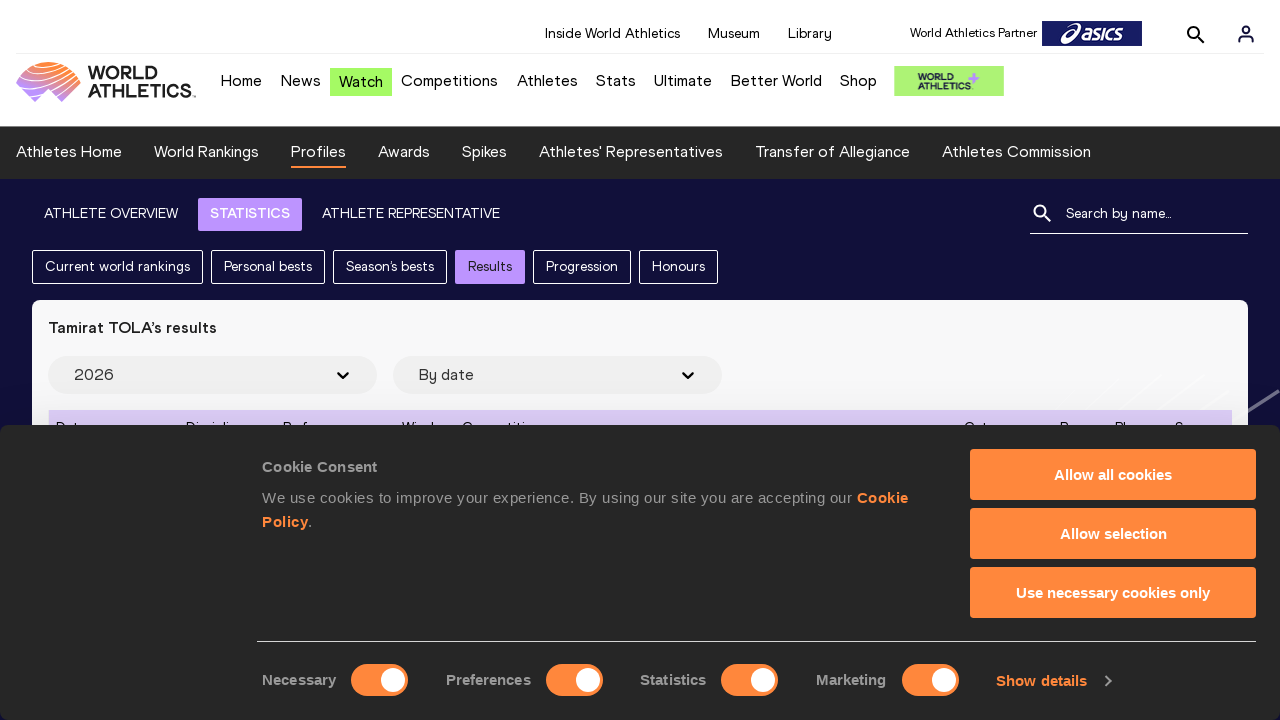

Entered year 2019 in the filter field
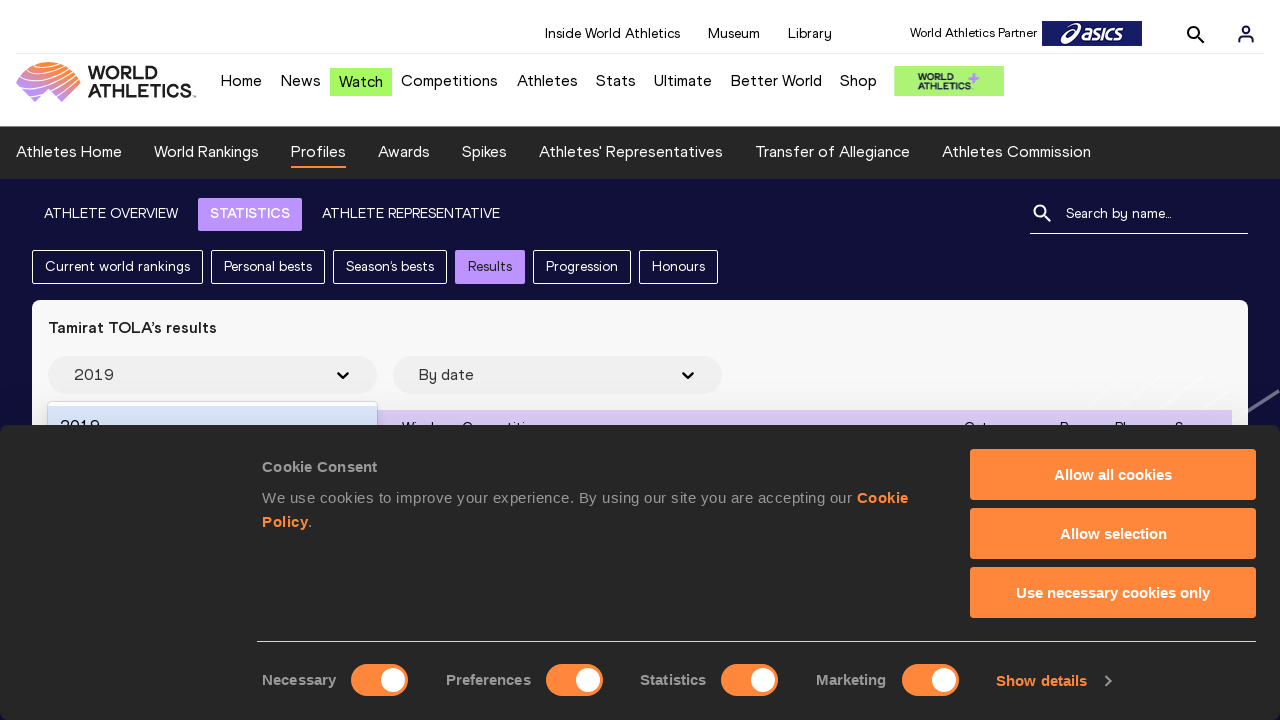

Pressed Enter to apply year filter
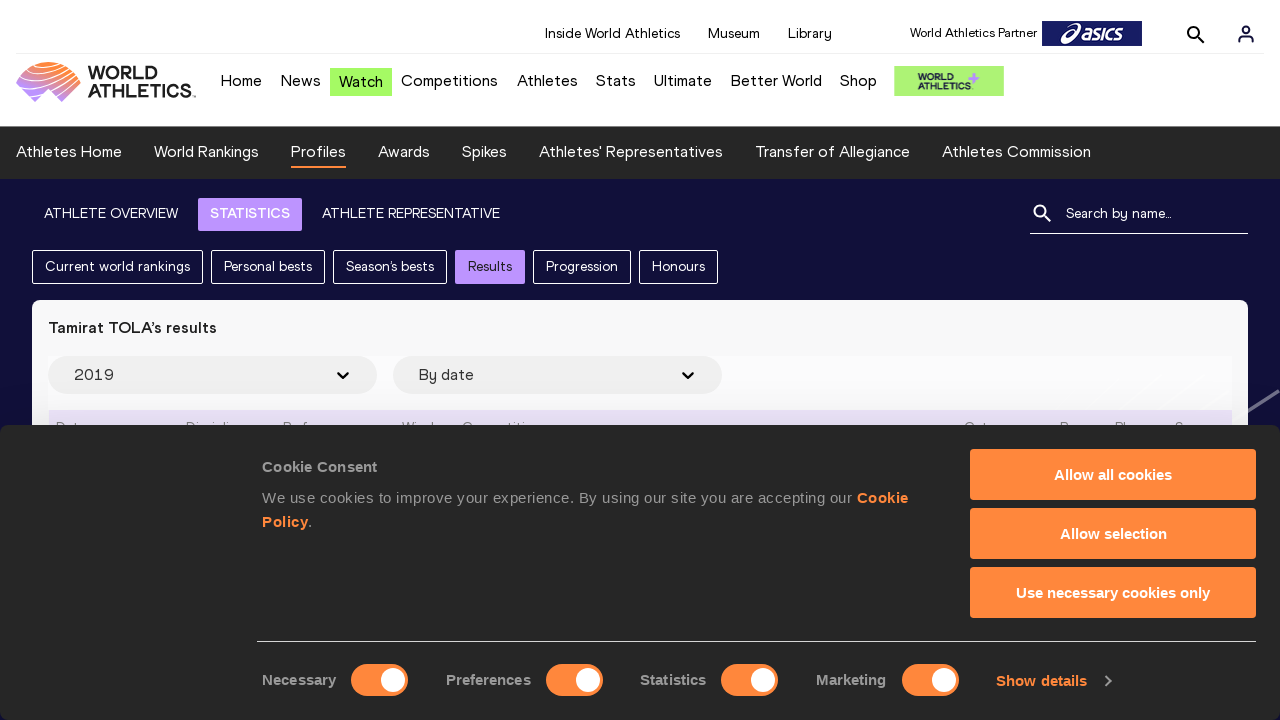

Waited 3 seconds for results to load
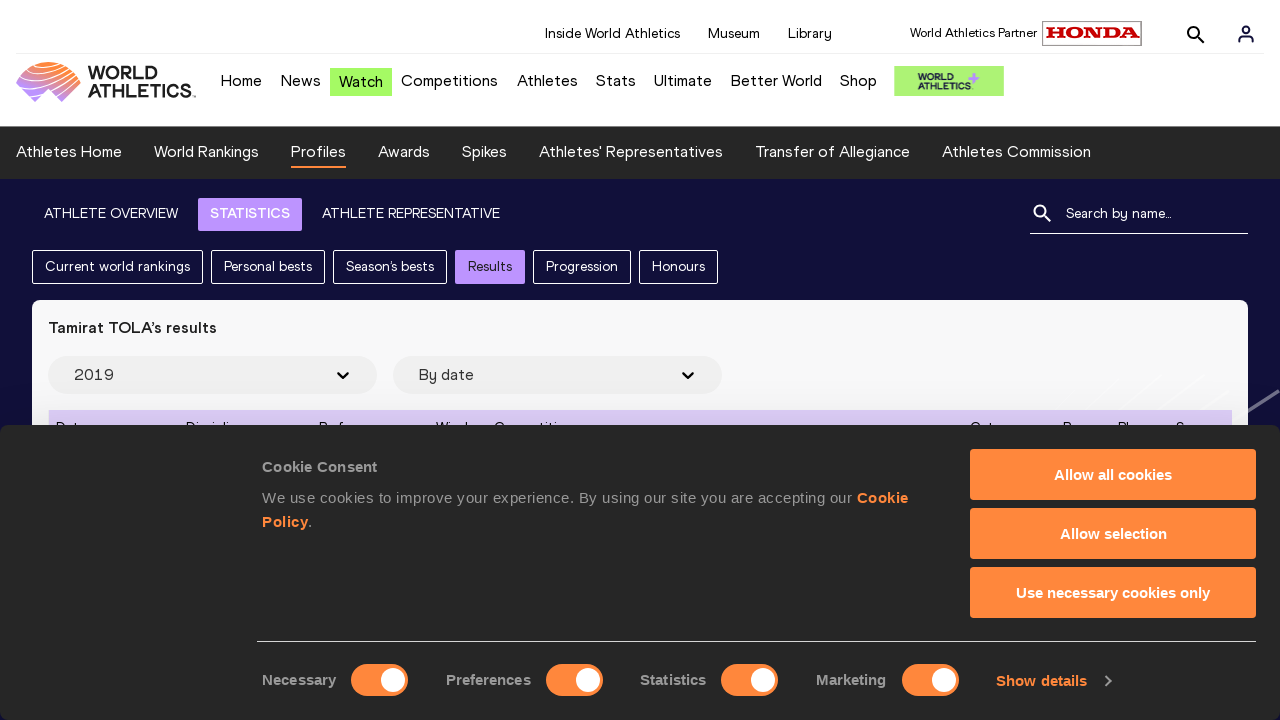

Statistics results table loaded successfully
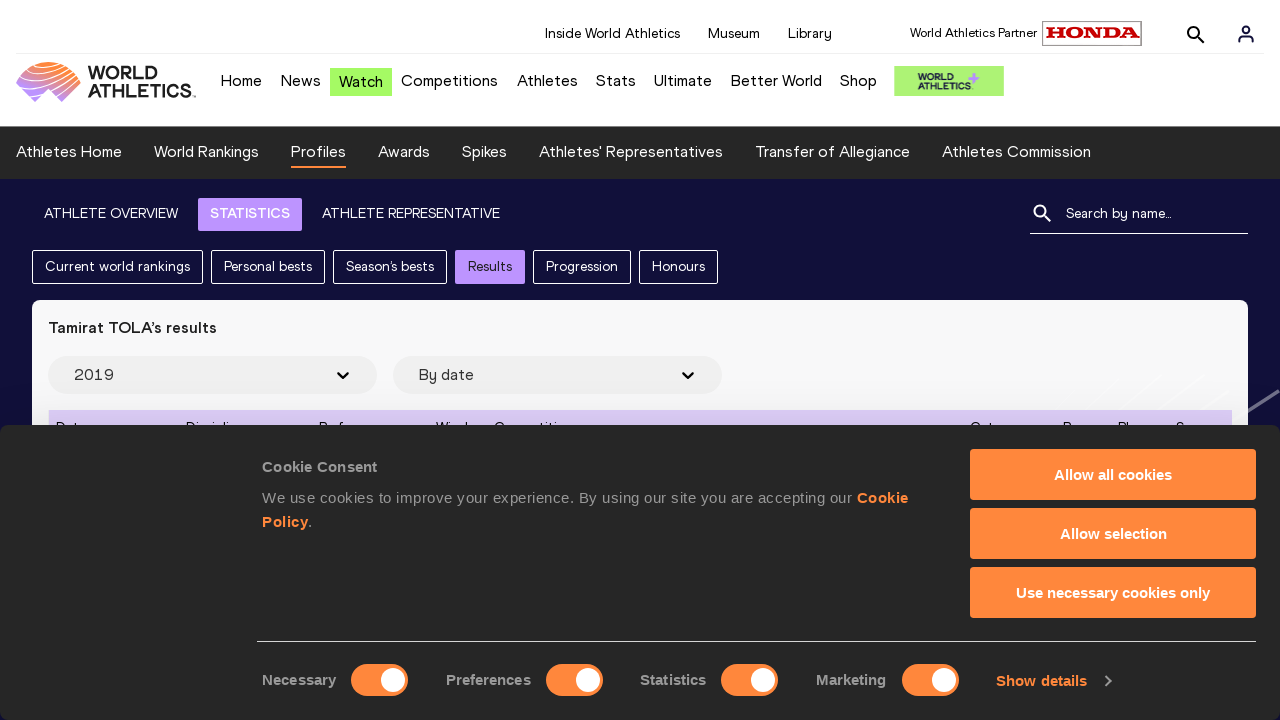

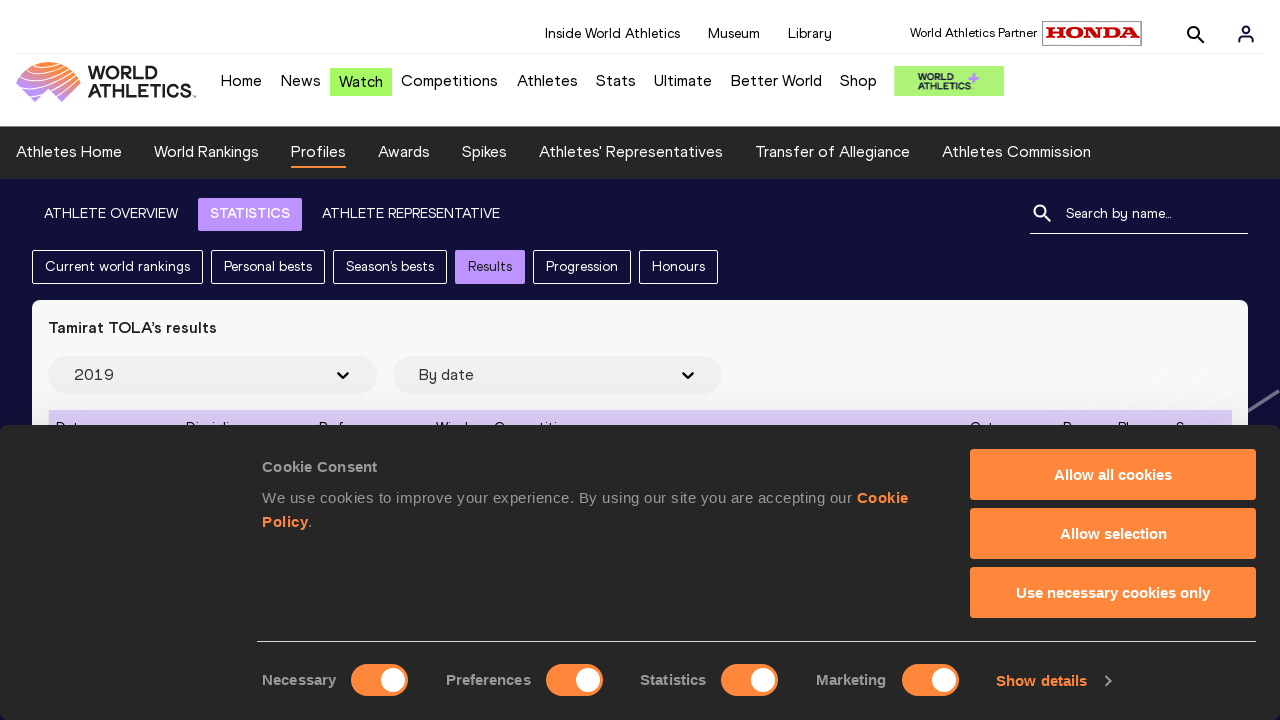